Navigates to Swarthmore College course catalog, clicks on the first department link, and waits for the course listing to load.

Starting URL: https://catalog.swarthmore.edu/content.php?catoid=7&navoid=194

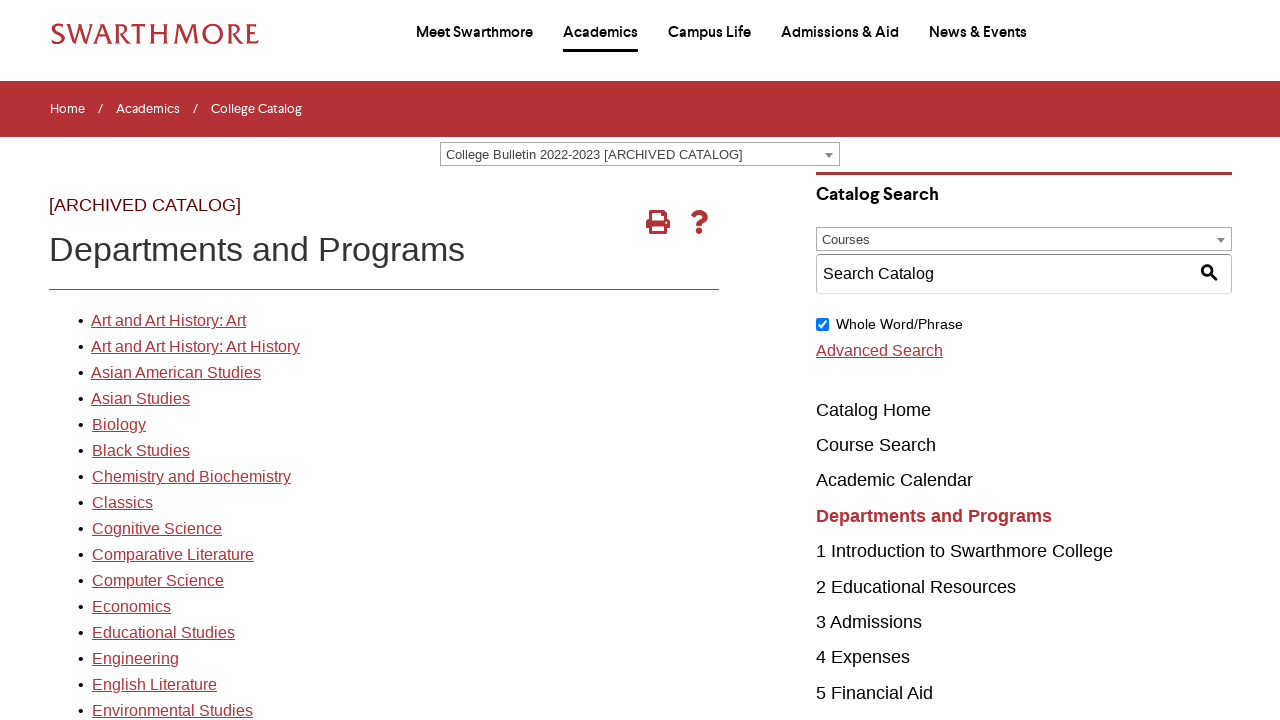

Navigated to Swarthmore College course catalog
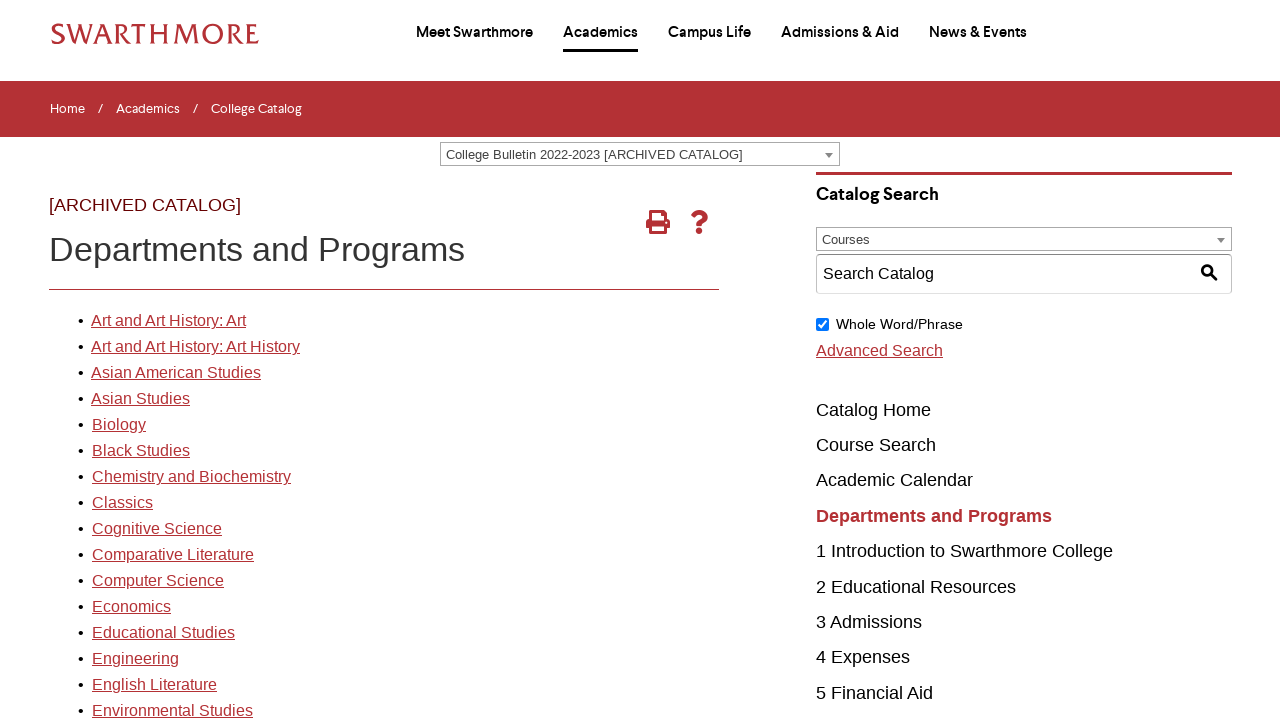

Clicked on the first department link at (168, 321) on xpath=//*[@id='gateway-page']/body/table/tbody/tr[3]/td[1]/table/tbody/tr[2]/td[
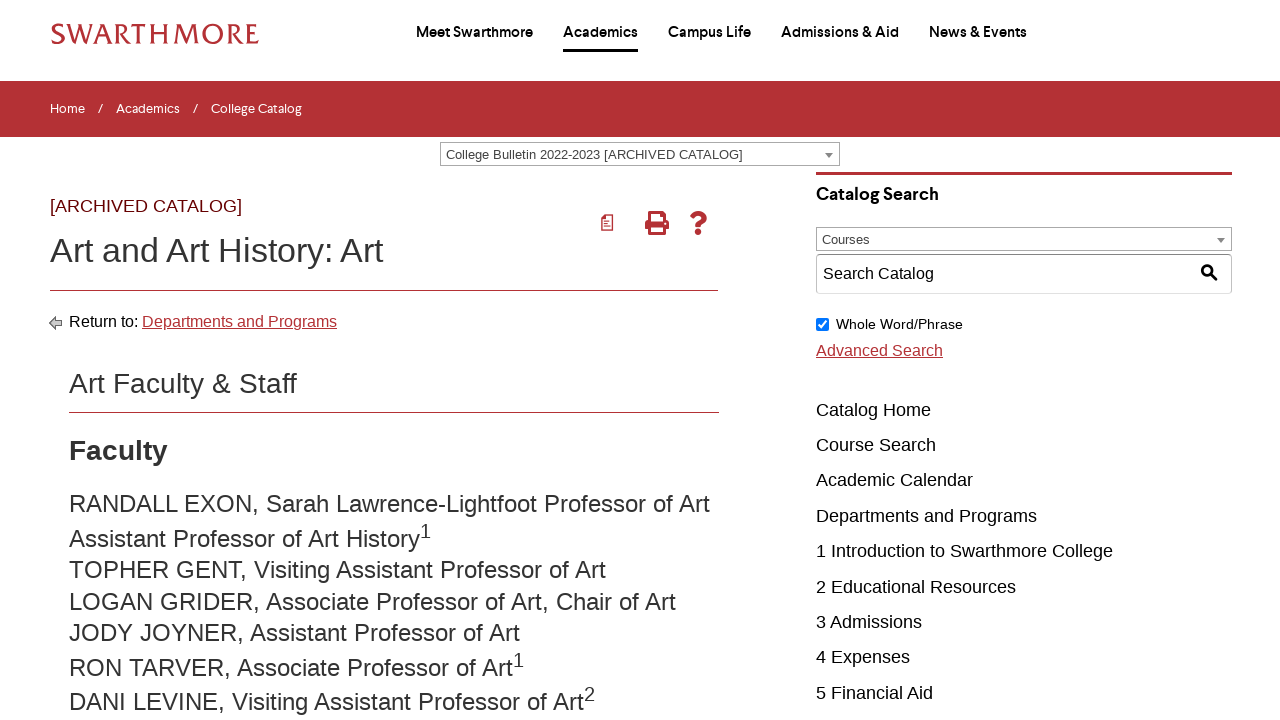

Course listing loaded successfully
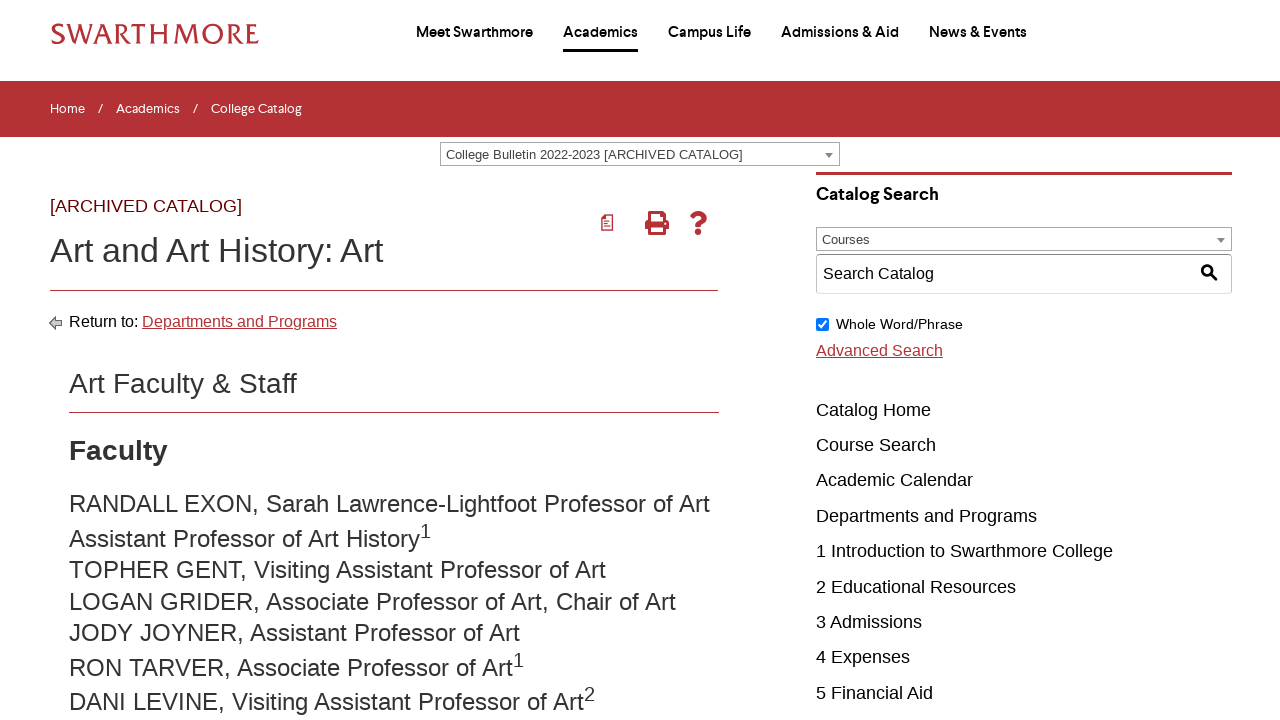

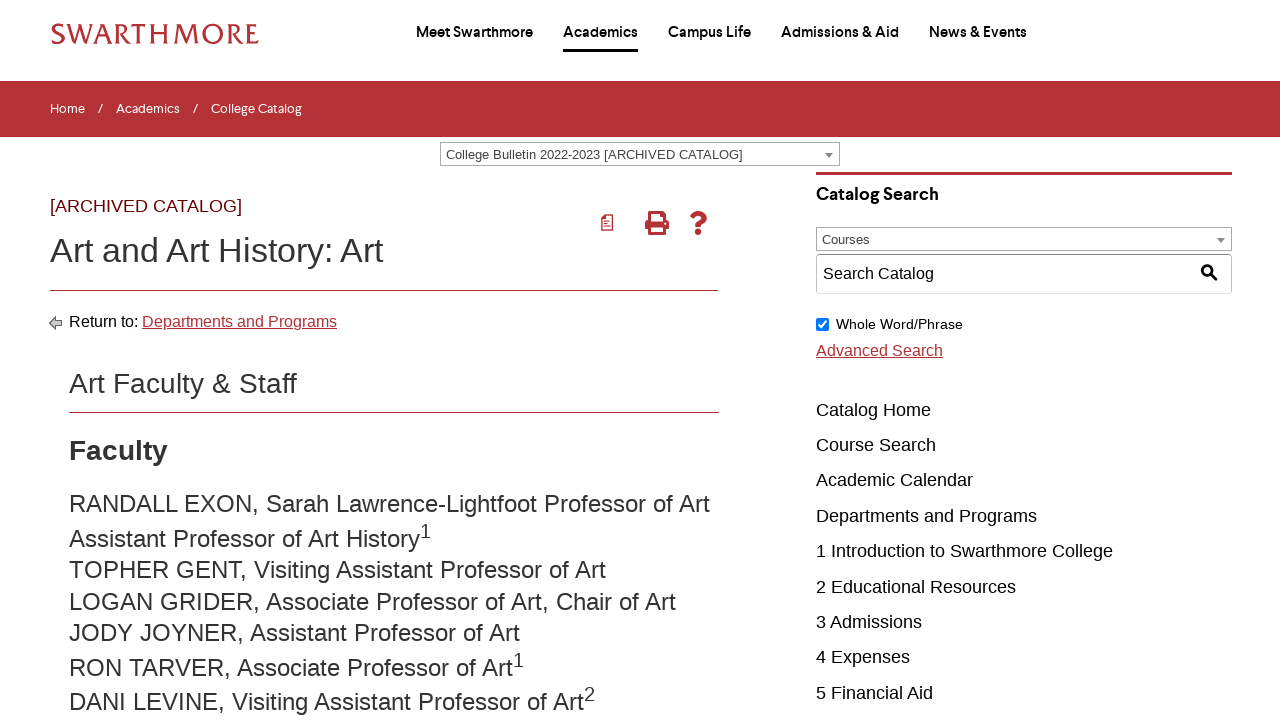